Navigates to a practice page and verifies table structure by checking rows and columns

Starting URL: https://rahulshettyacademy.com/AutomationPractice/

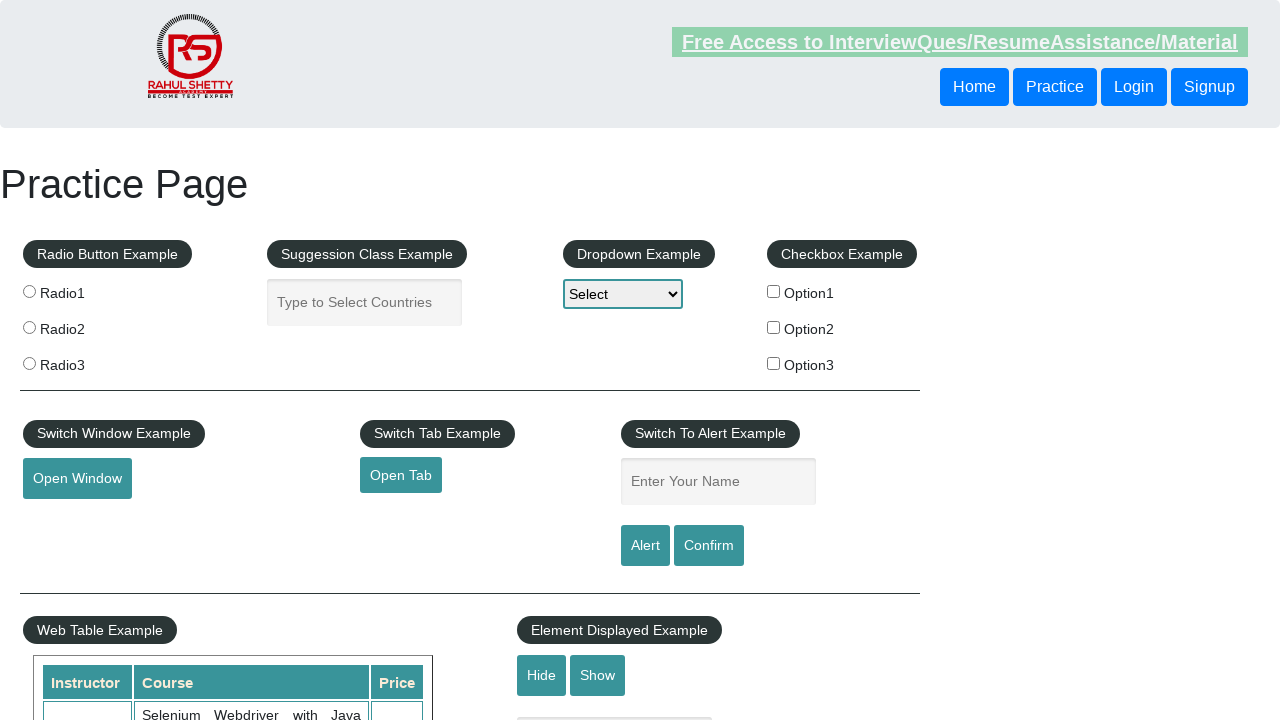

Waited for table to load
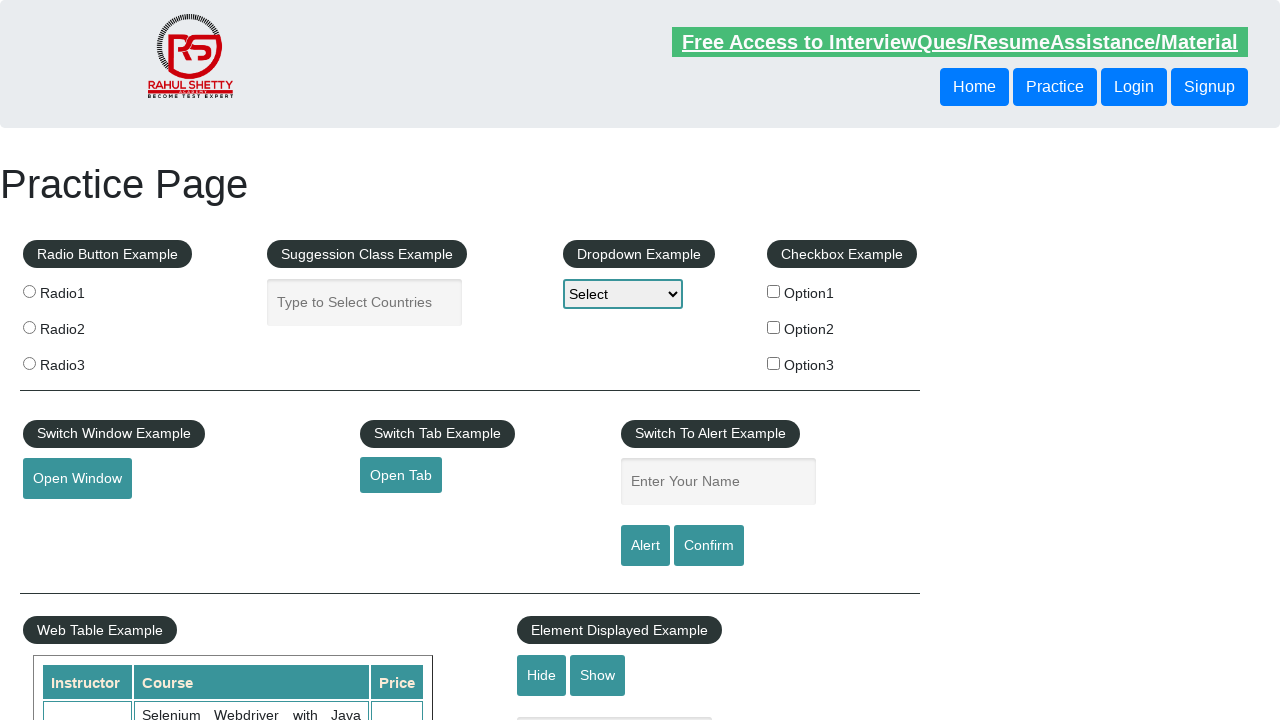

Retrieved all rows from table
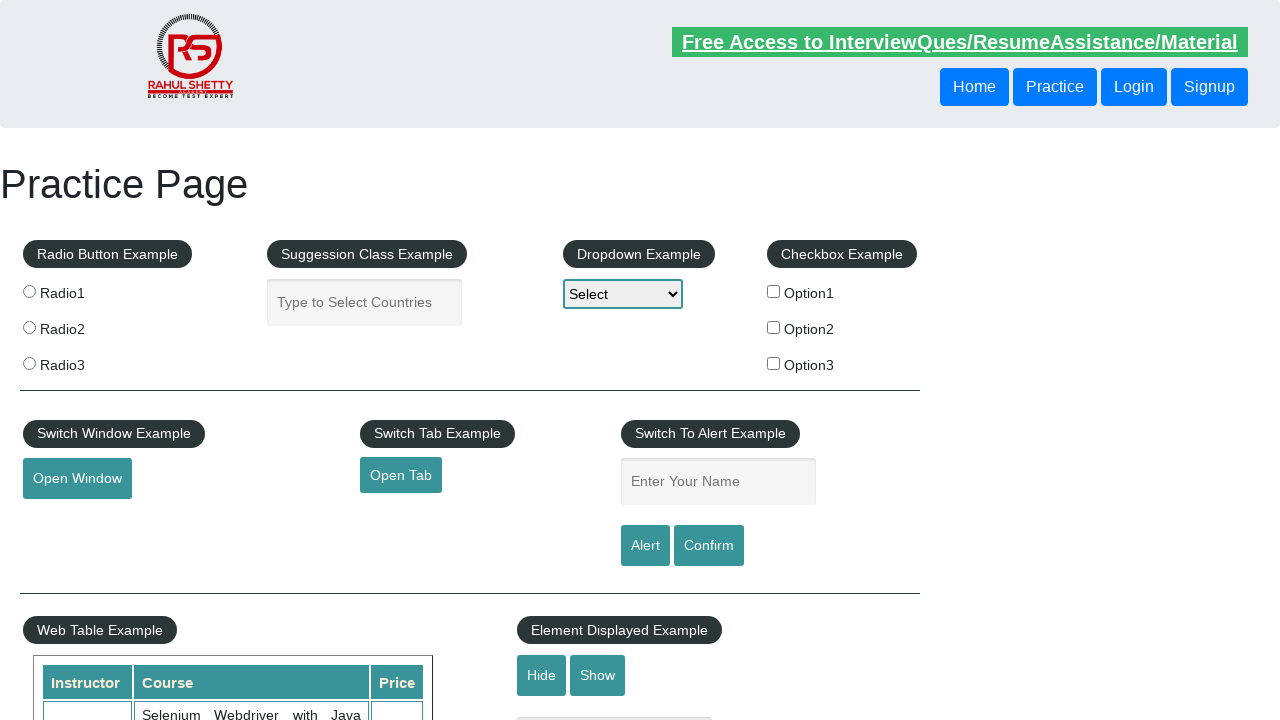

Retrieved all column headers from table
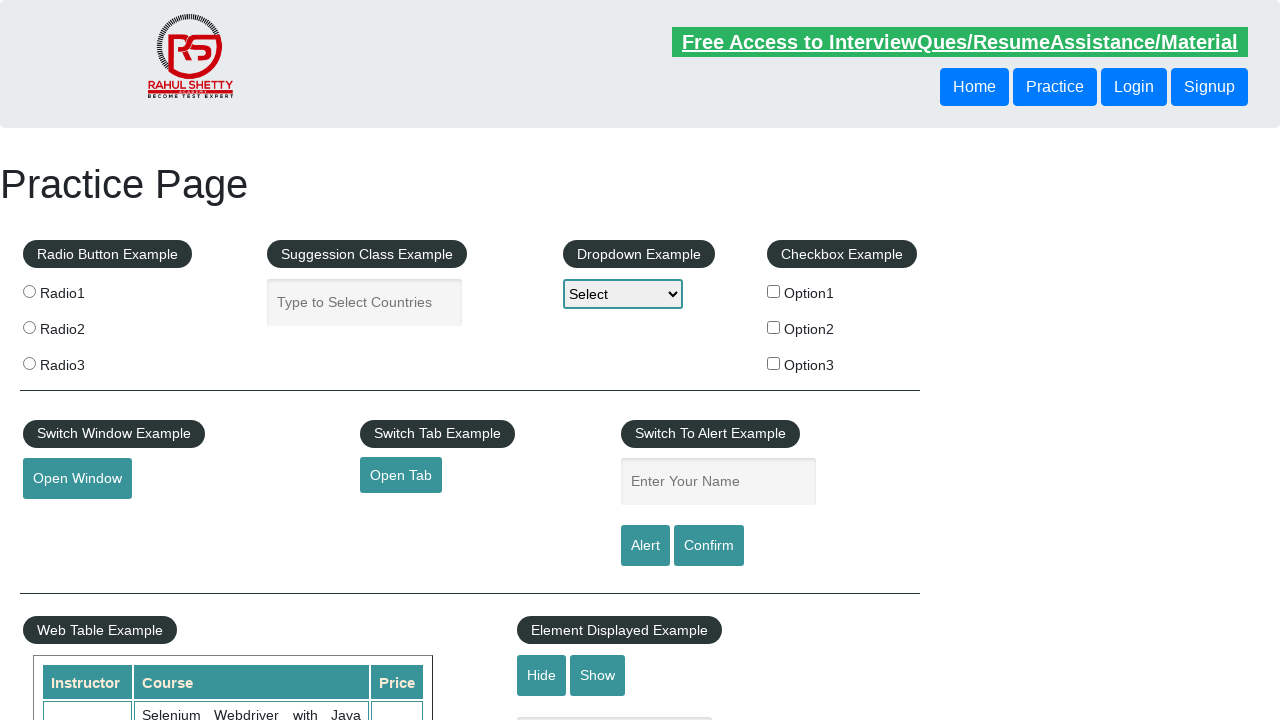

Retrieved text content from second row of table
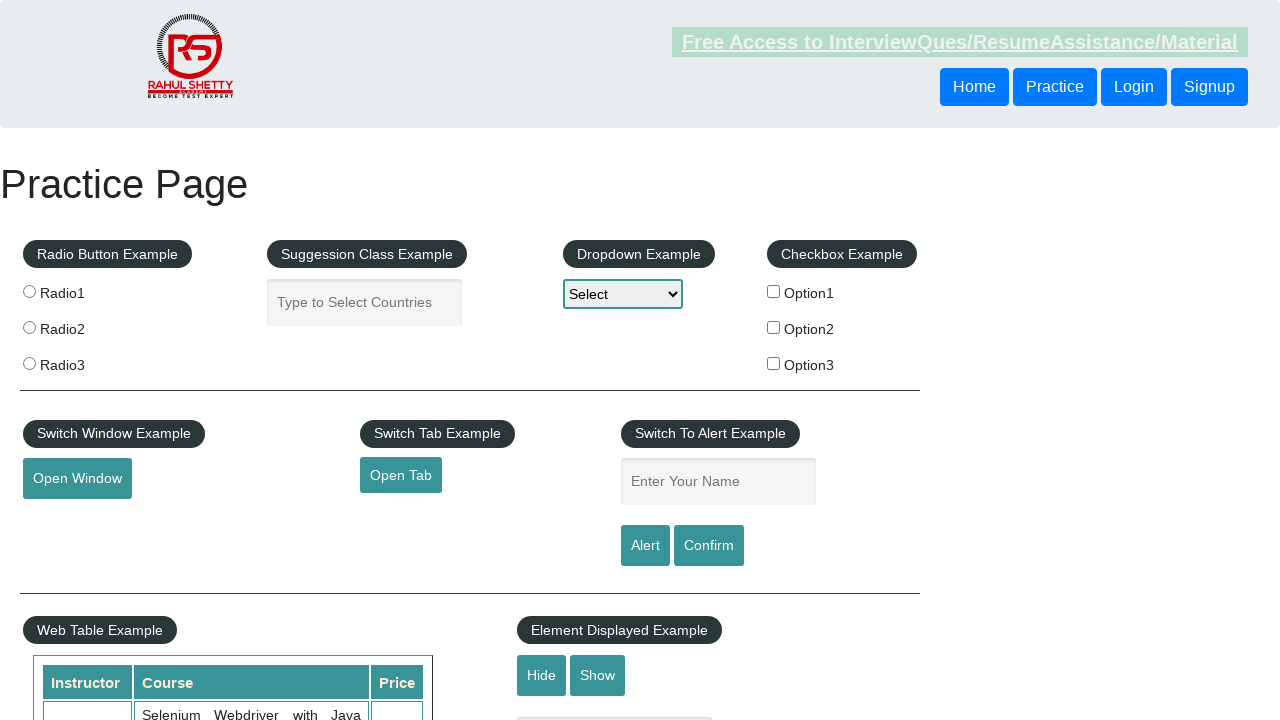

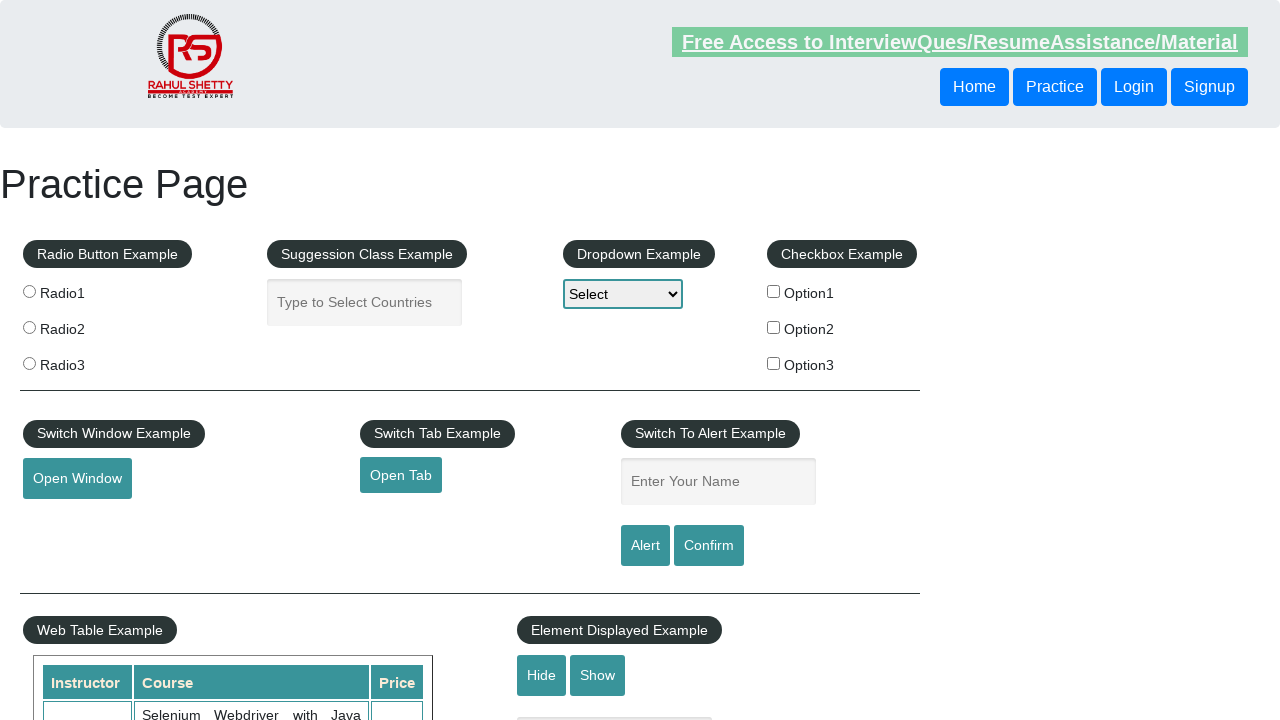